Tests JavaScript alert handling by clicking buttons that trigger alerts and confirm dialogs, then accepting them

Starting URL: https://demoqa.com/alerts

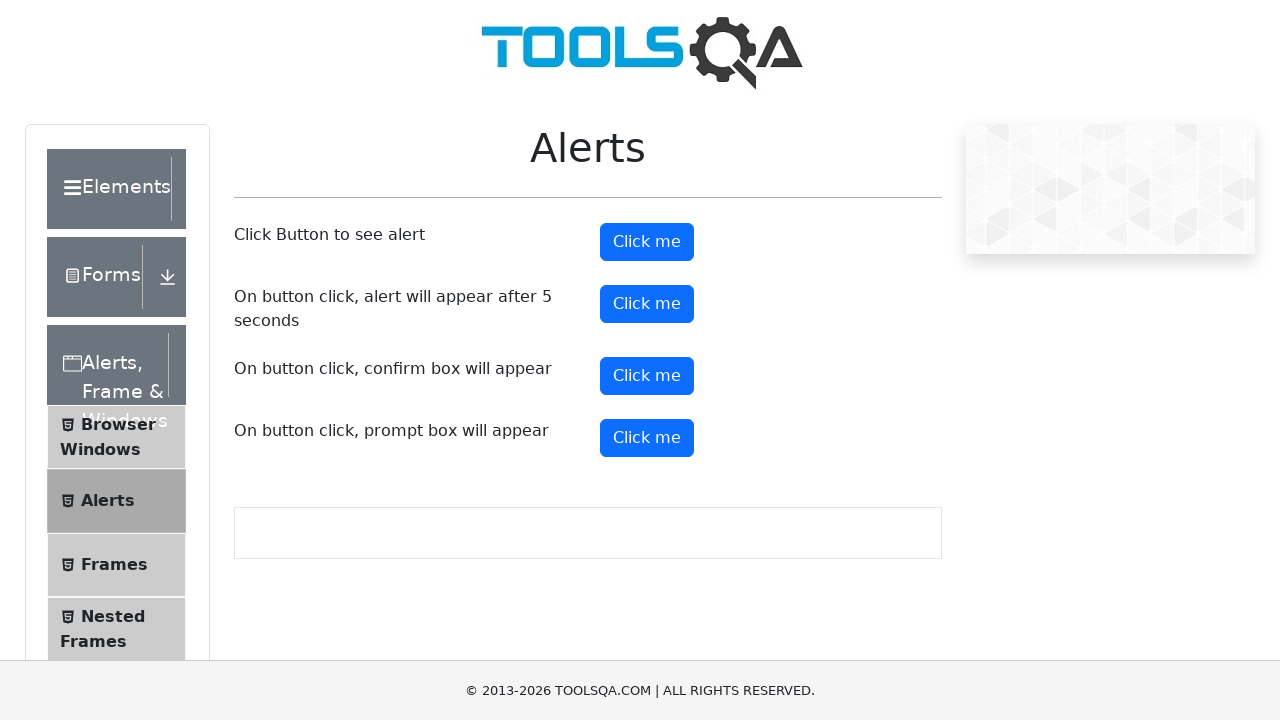

Clicked alert button to trigger simple alert at (647, 242) on #alertButton
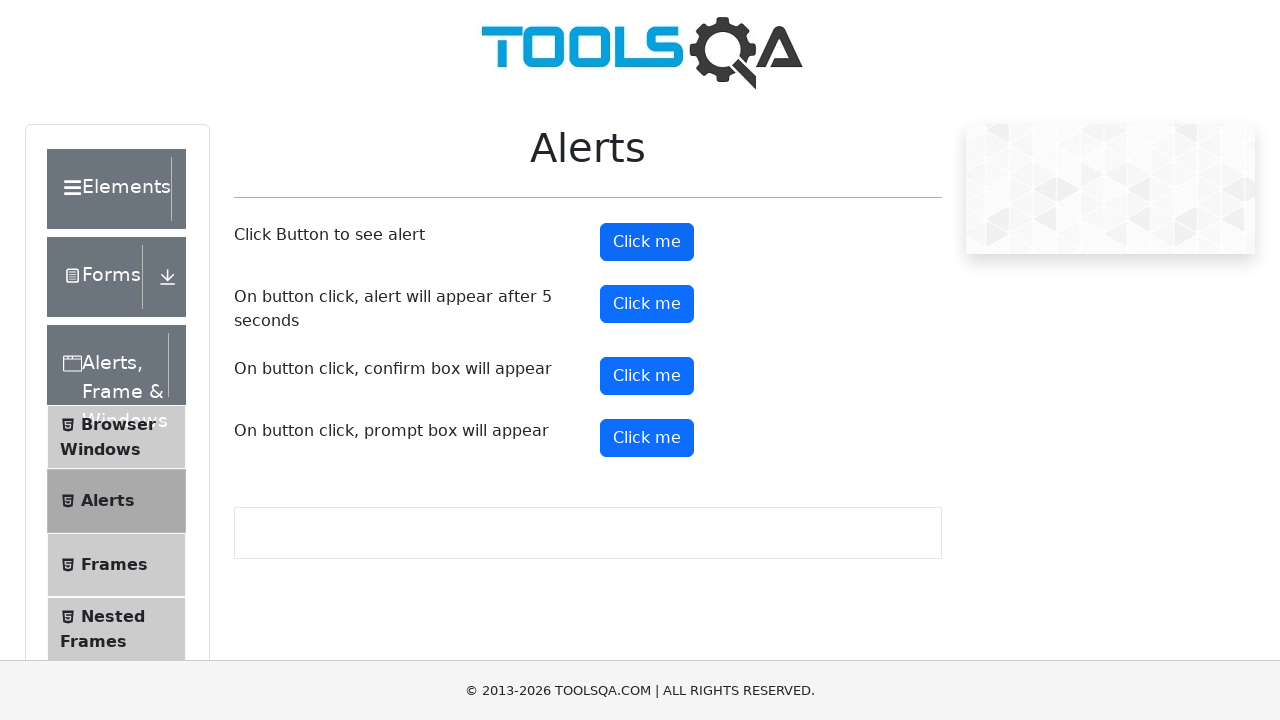

Set up dialog handler to accept alerts
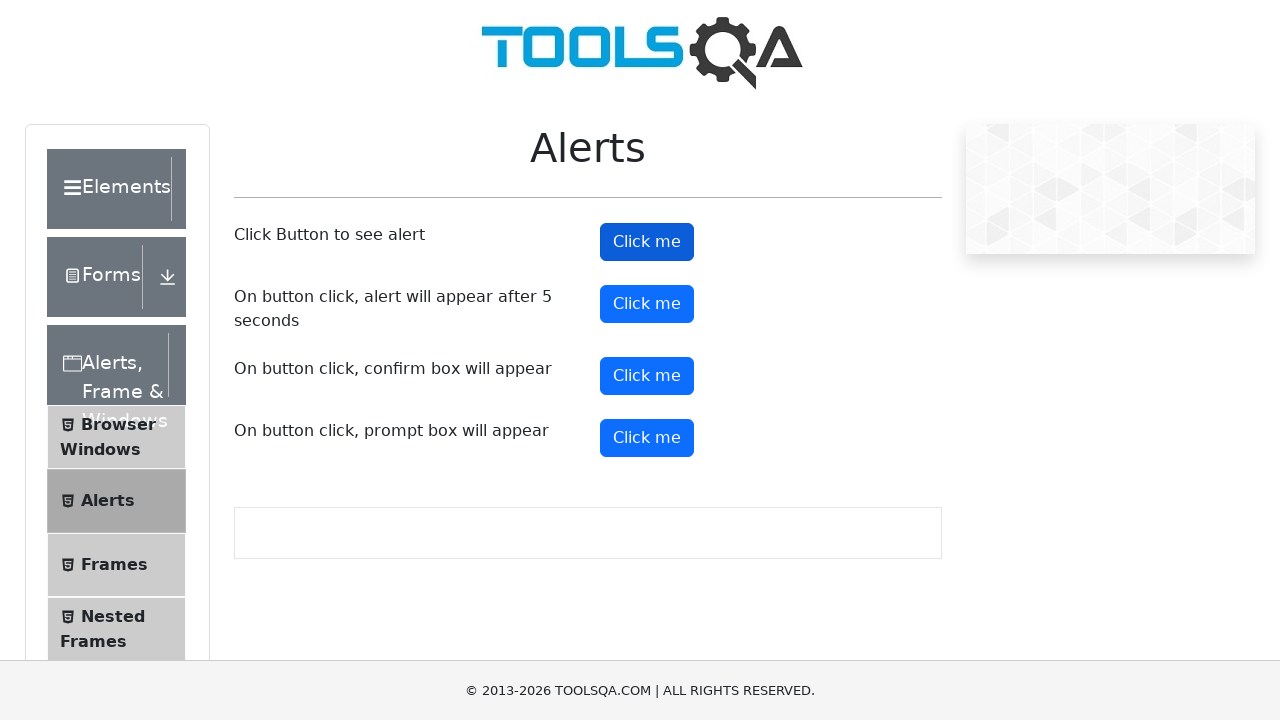

Waited for alert to be processed
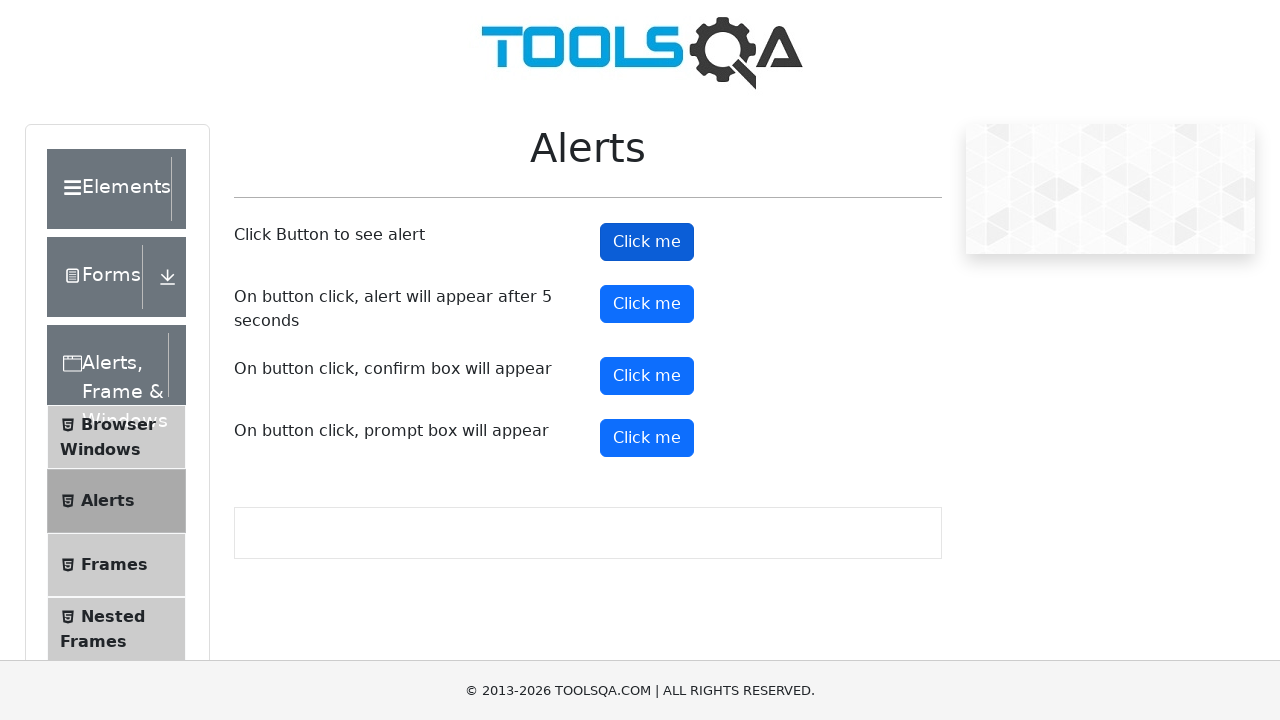

Set up dialog handler for confirm dialogs
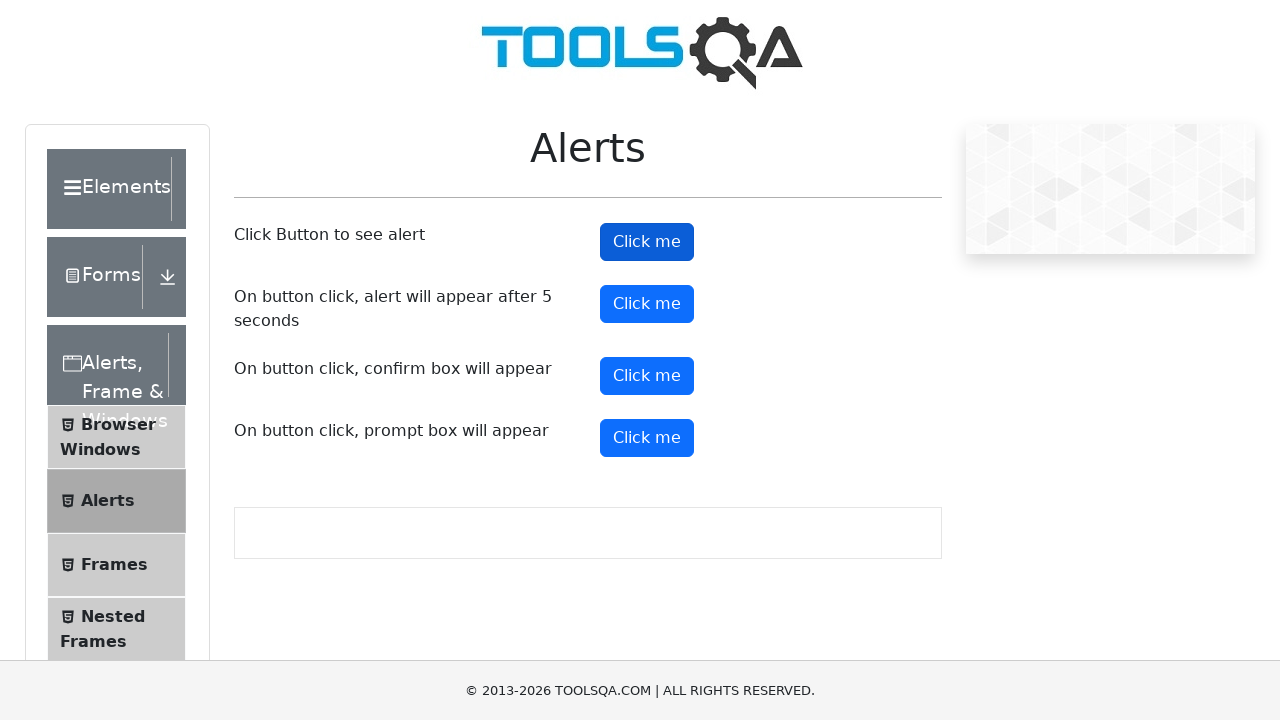

Clicked confirm button to trigger confirm dialog at (647, 376) on #confirmButton
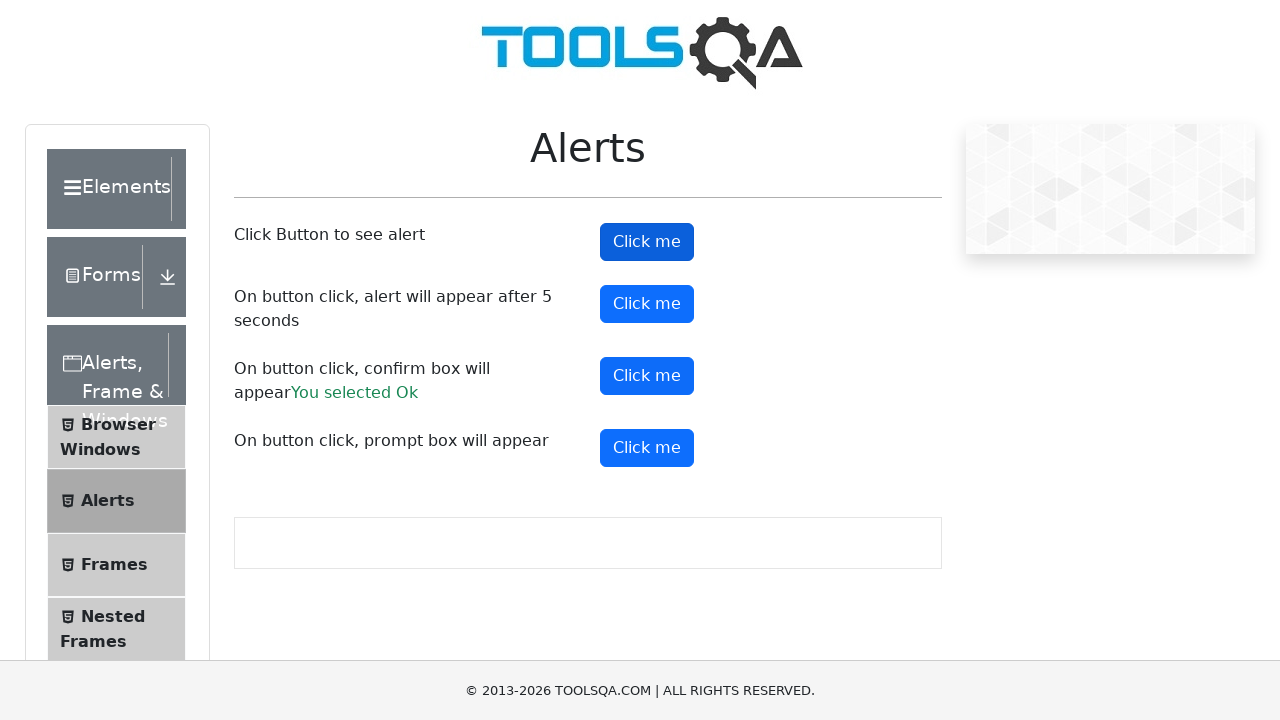

Waited for confirm dialog to be handled
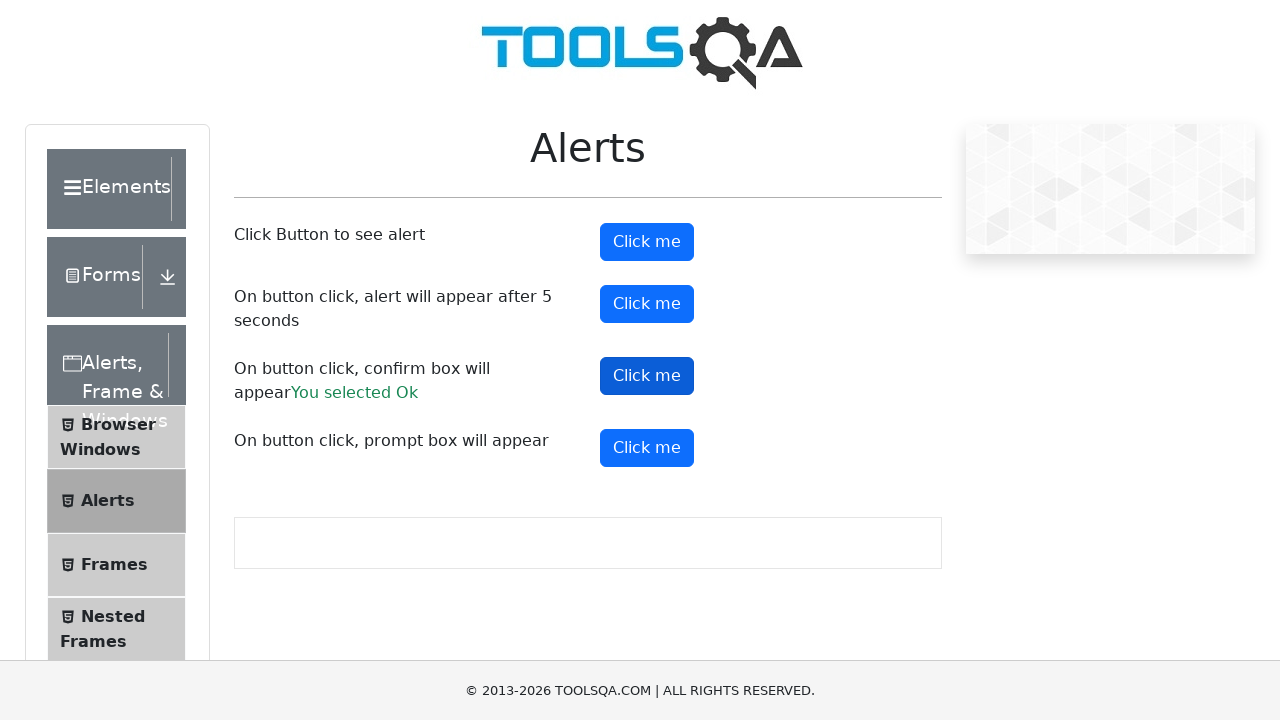

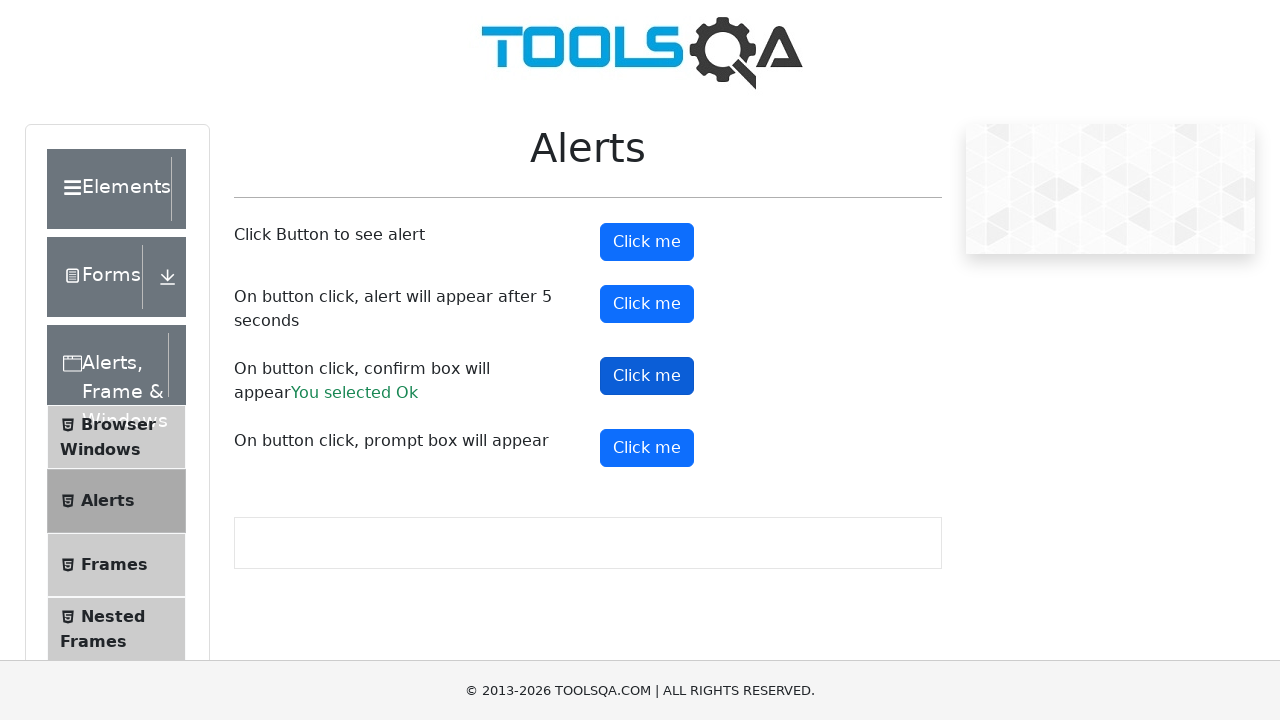